Tests right-click (context click) functionality by navigating to Buttons page and performing a right-click action

Starting URL: https://demoqa.com/

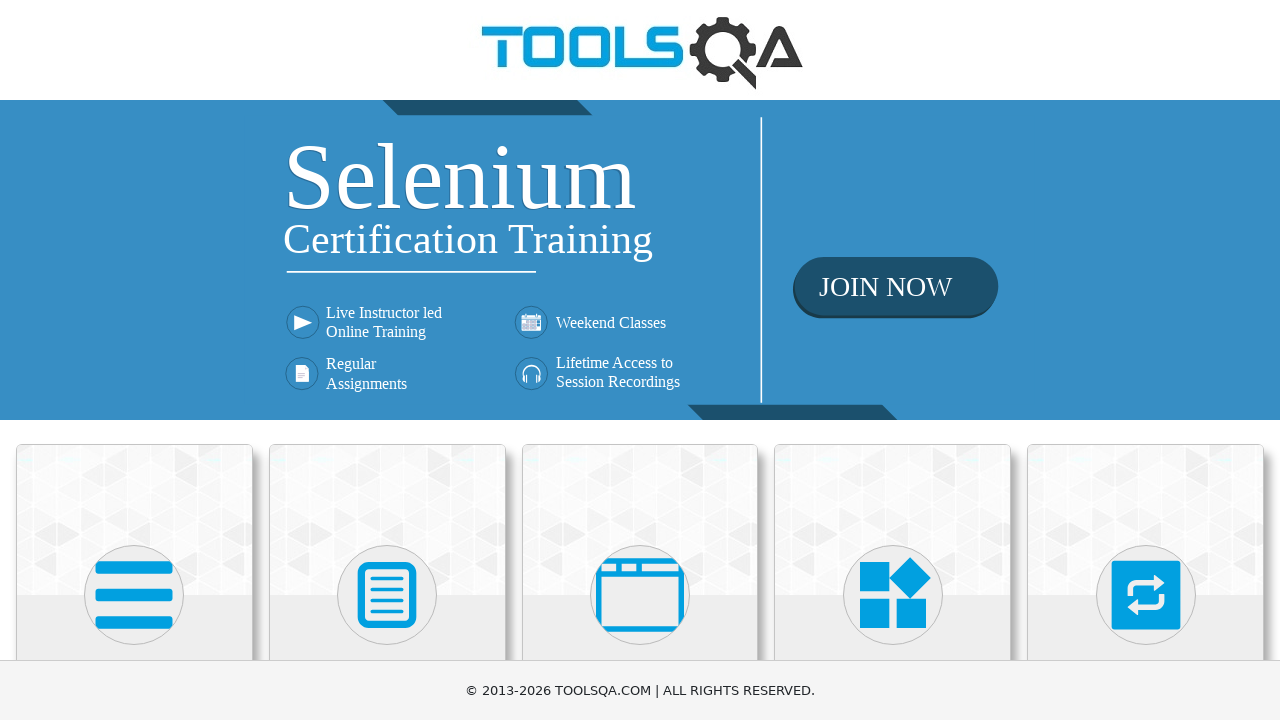

Clicked on Elements card at (134, 360) on xpath=//*[text()='Elements']
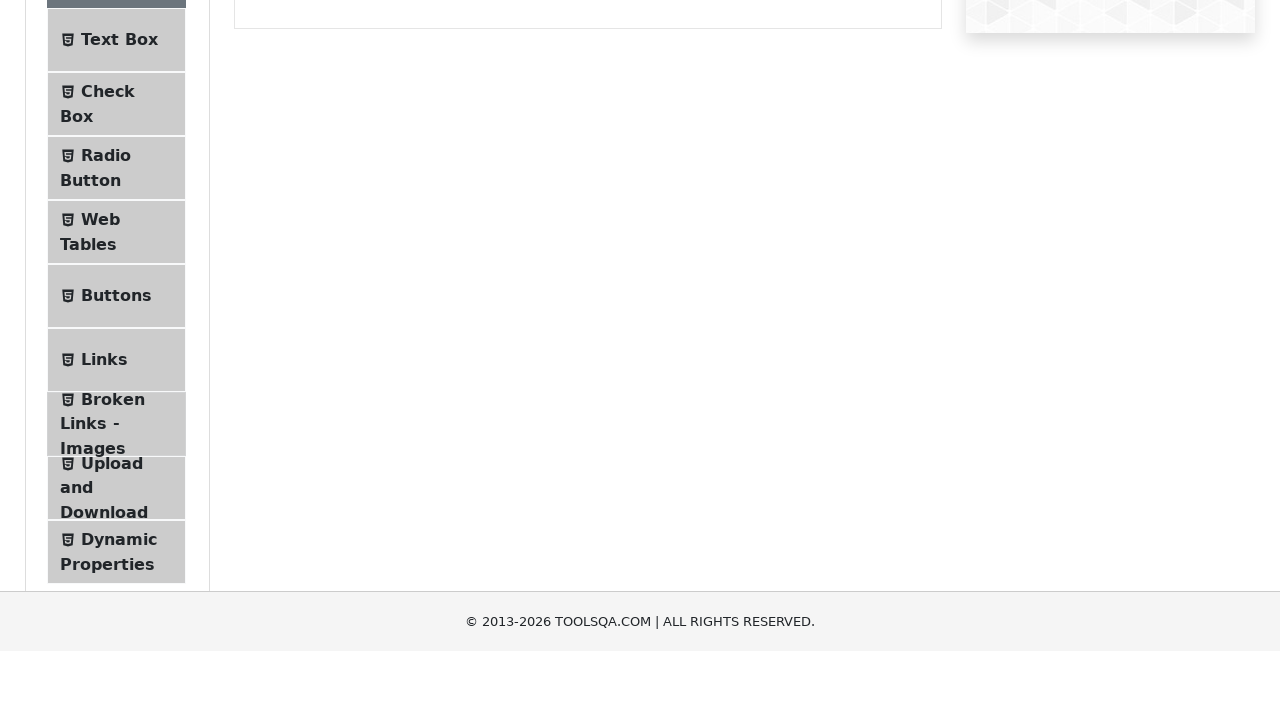

Clicked on Buttons menu item to navigate to Buttons page at (116, 517) on xpath=//*[text()='Buttons']
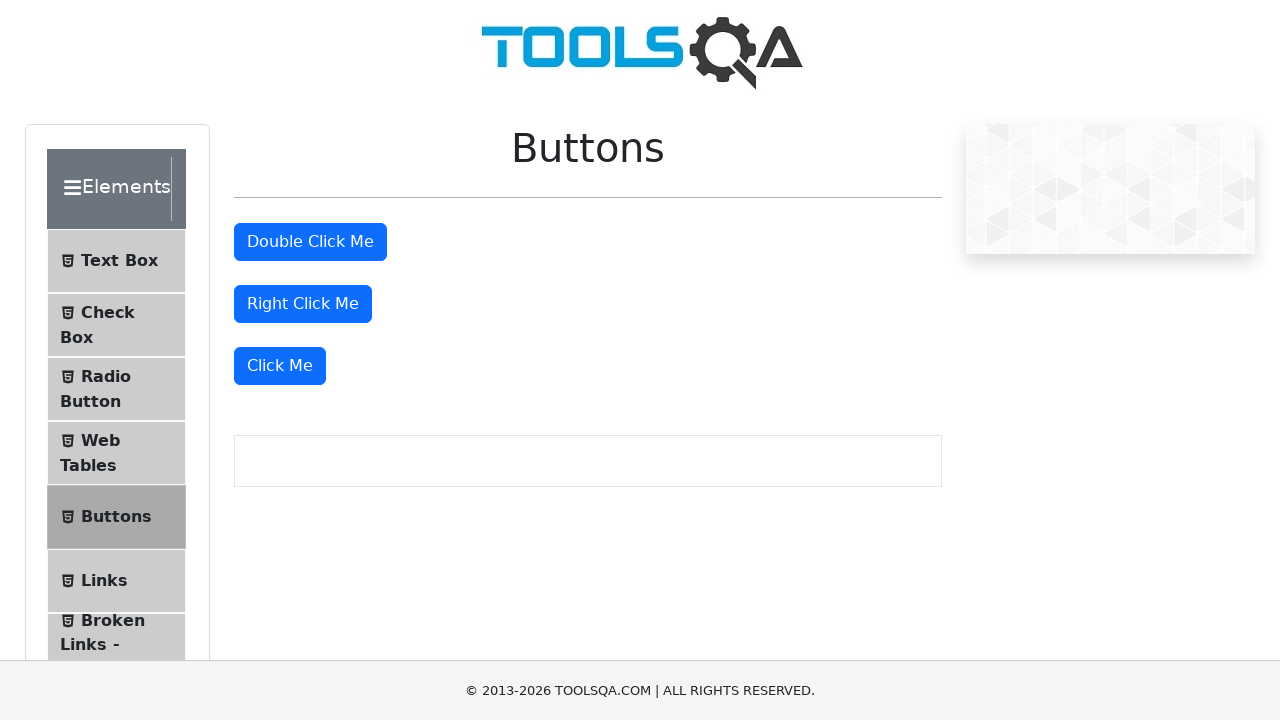

Performed right-click (context click) on 'Right Click Me' button at (303, 304) on //*[text()='Right Click Me']
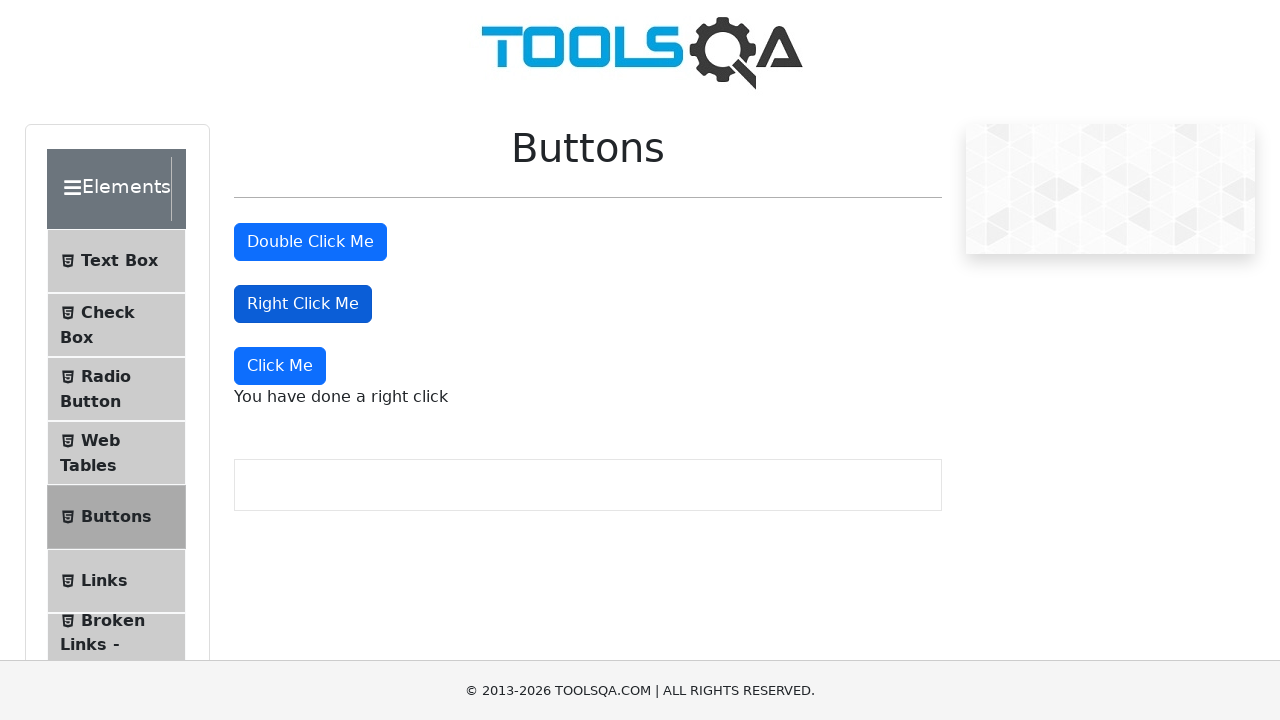

Confirmed right-click was successful - result message appeared
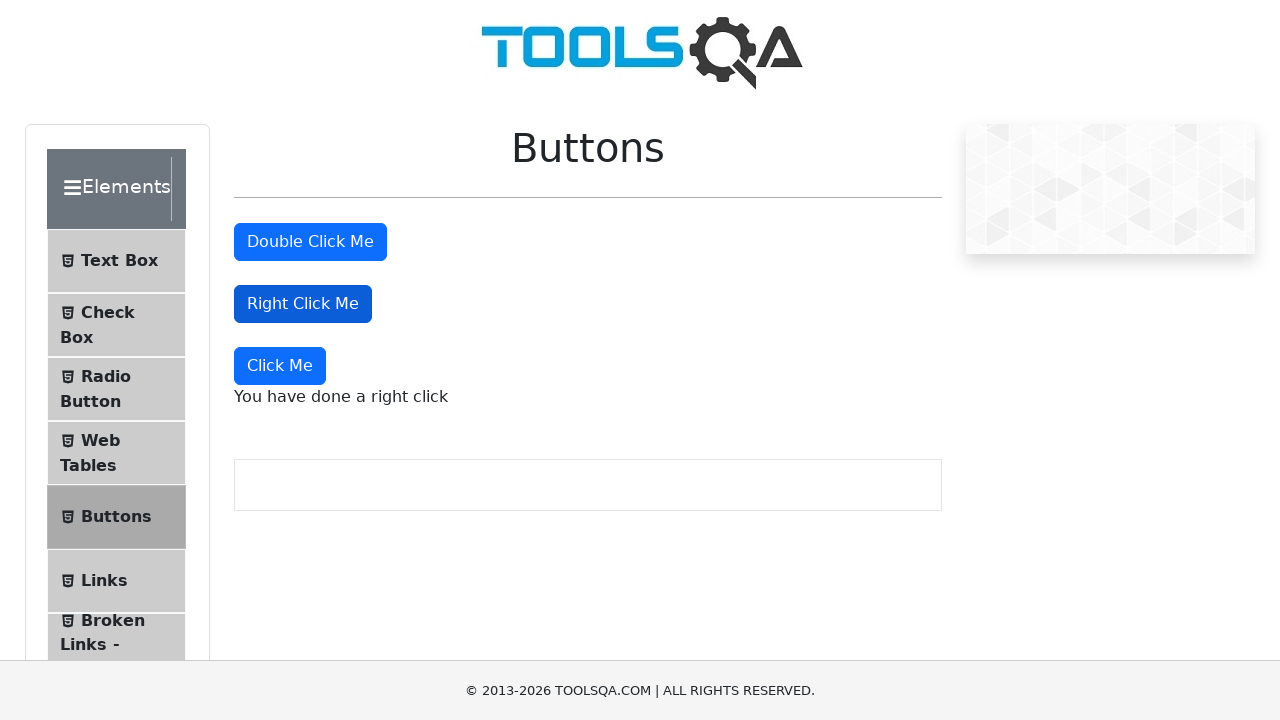

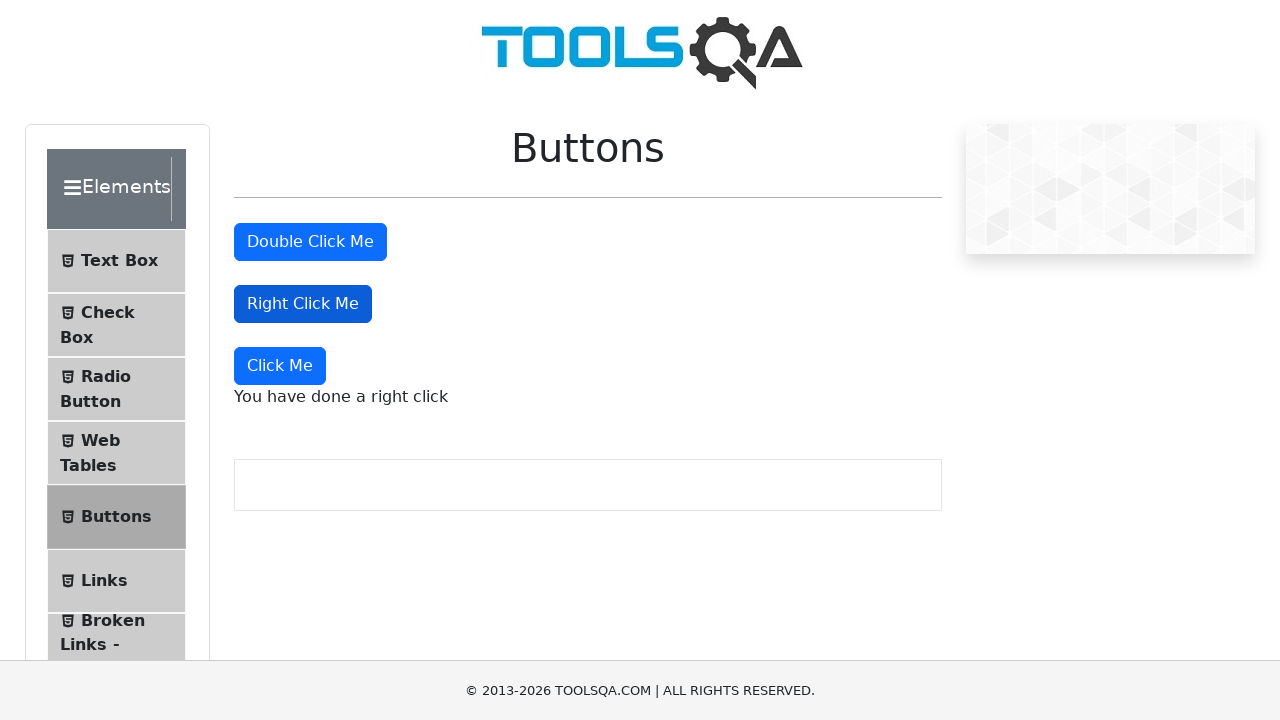